Searches for a specific product (Cucumber) in a shopping page and adds it to the cart

Starting URL: https://rahulshettyacademy.com/seleniumPractise/#/

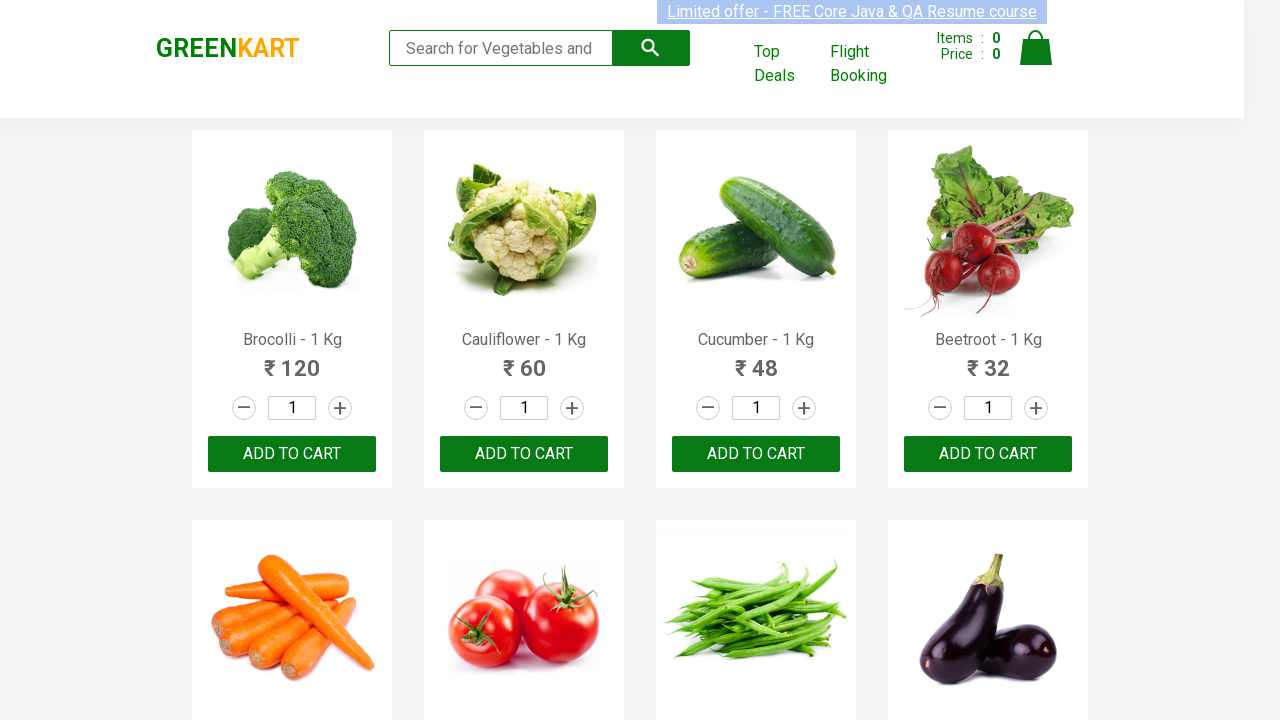

Waited for products to load on the shopping page
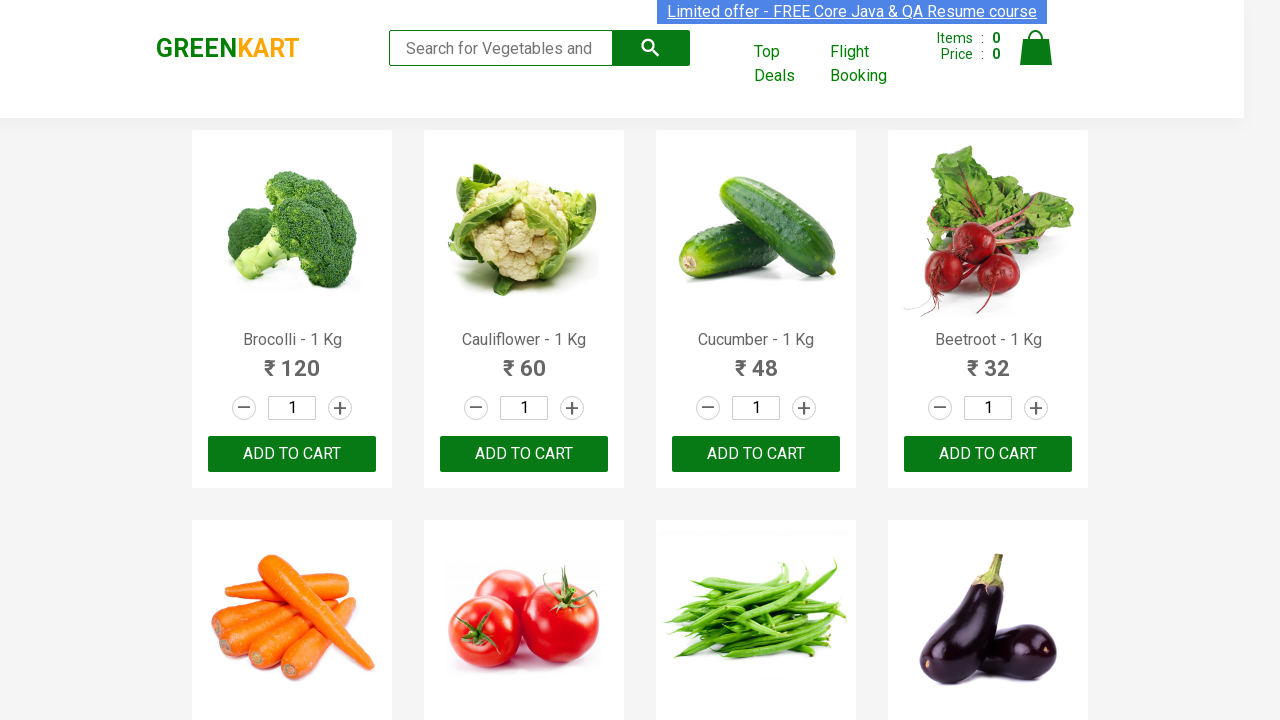

Retrieved all product elements from the page
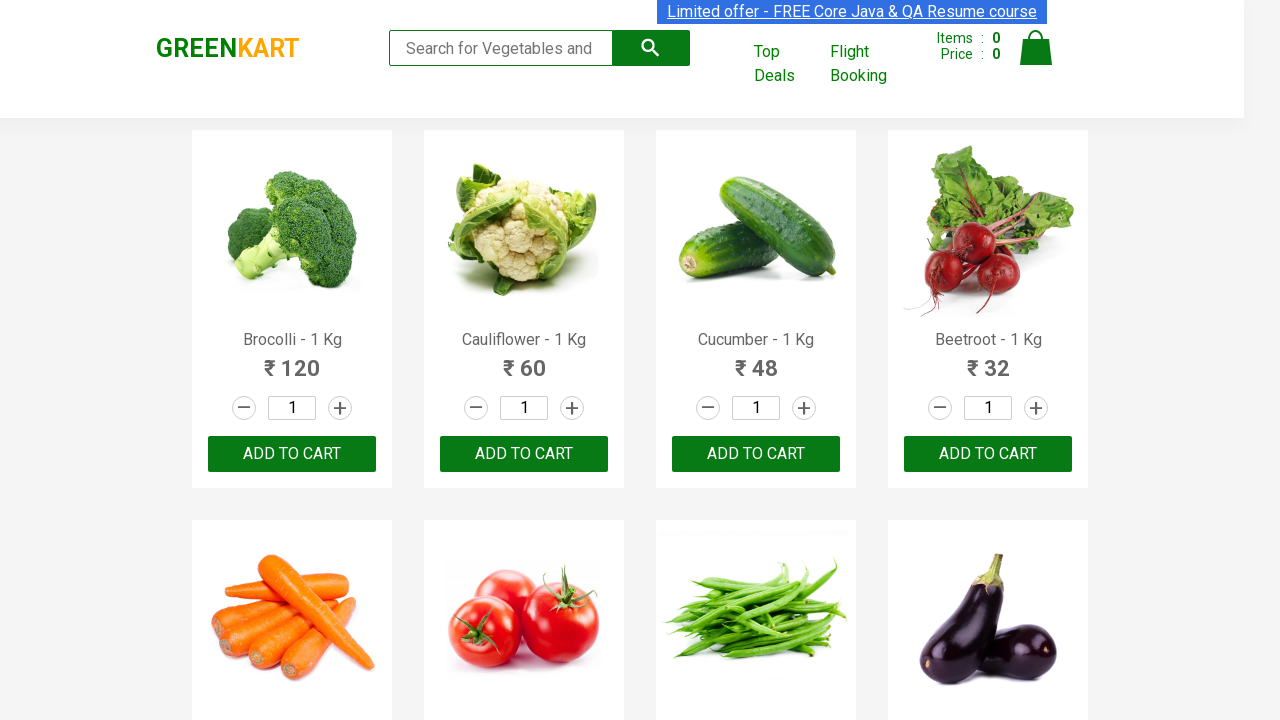

Found Cucumber product at index 2
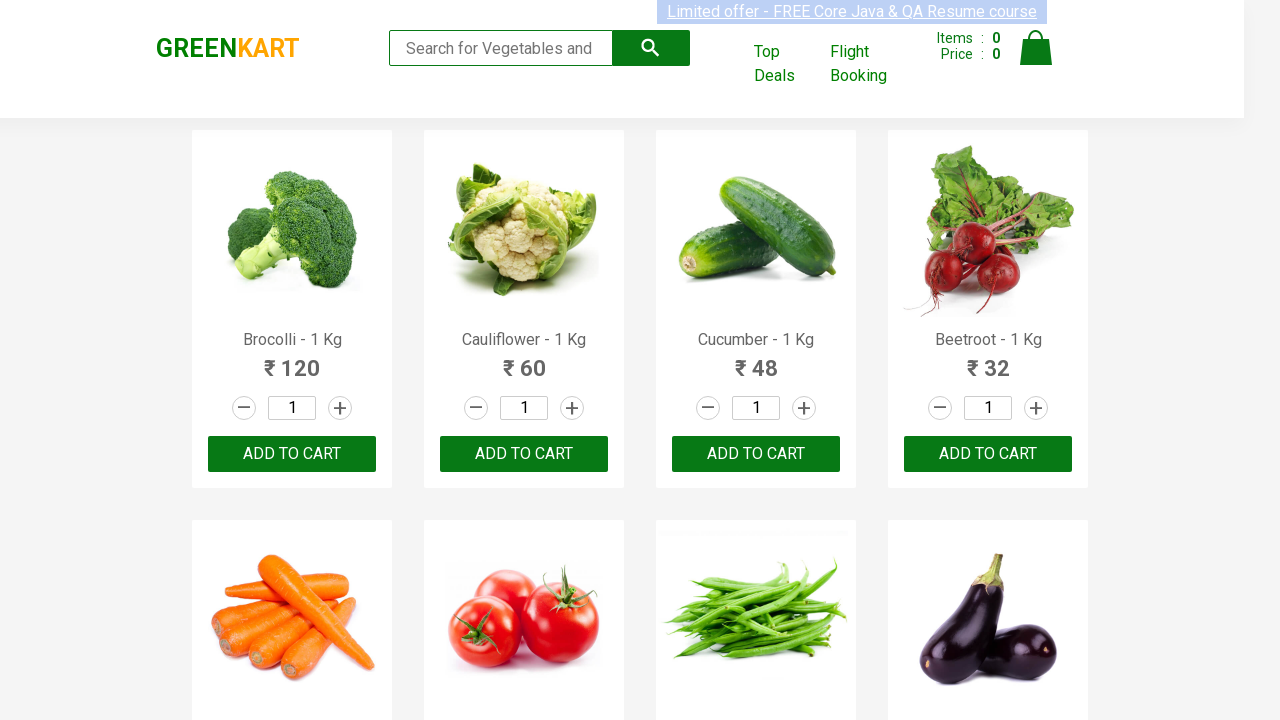

Clicked ADD TO CART button for Cucumber product
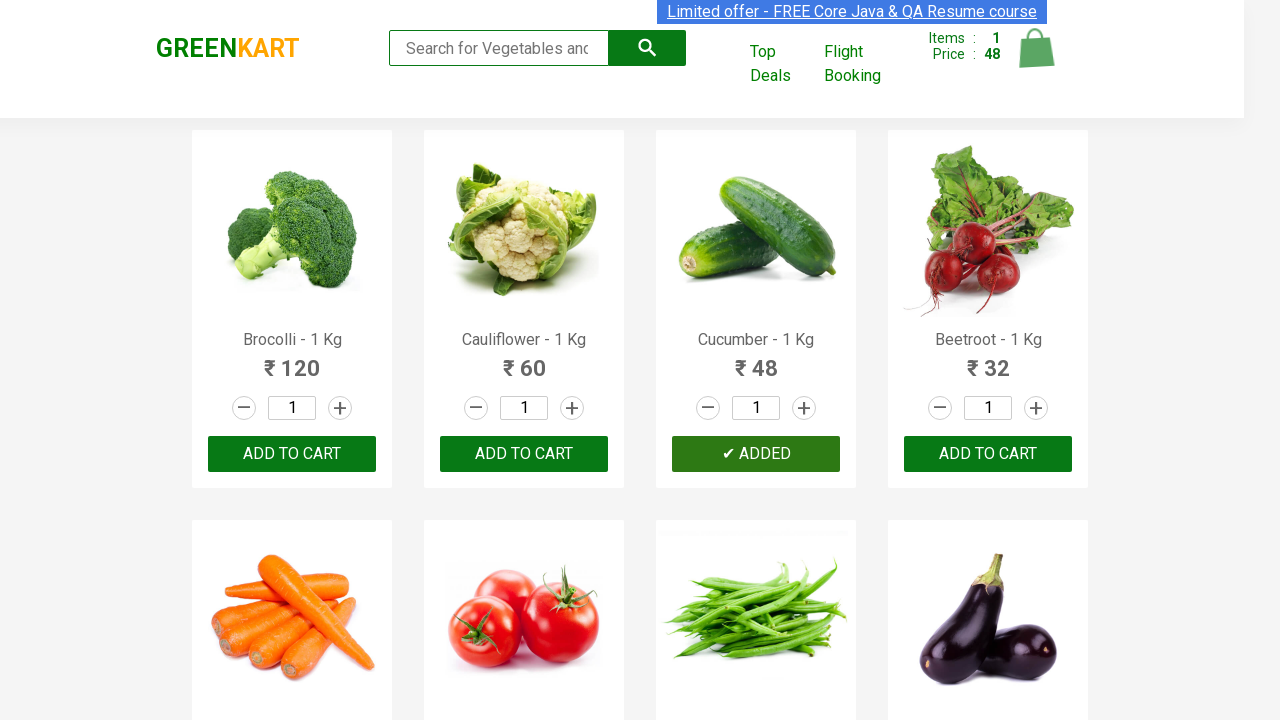

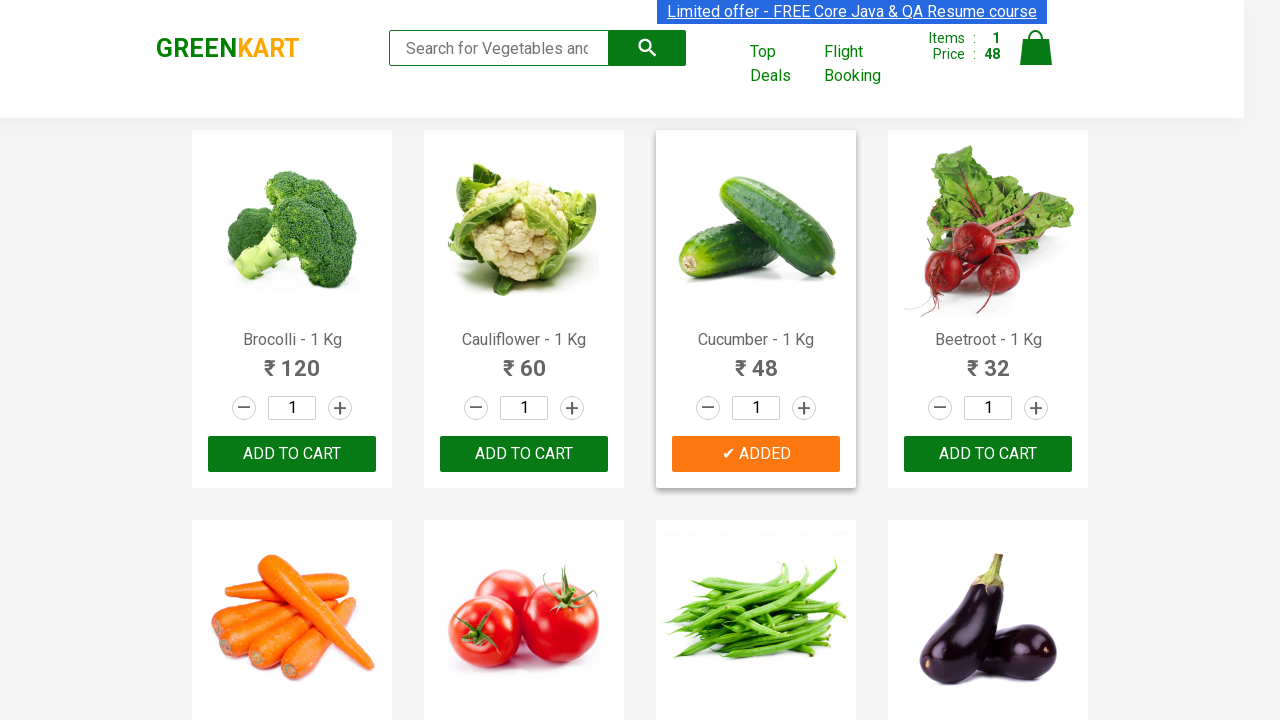